Tests creating a todo list on TodoMVC using Backbone.js, adding three todo items, checking one as complete, and verifying remaining count.

Starting URL: https://todomvc.com/

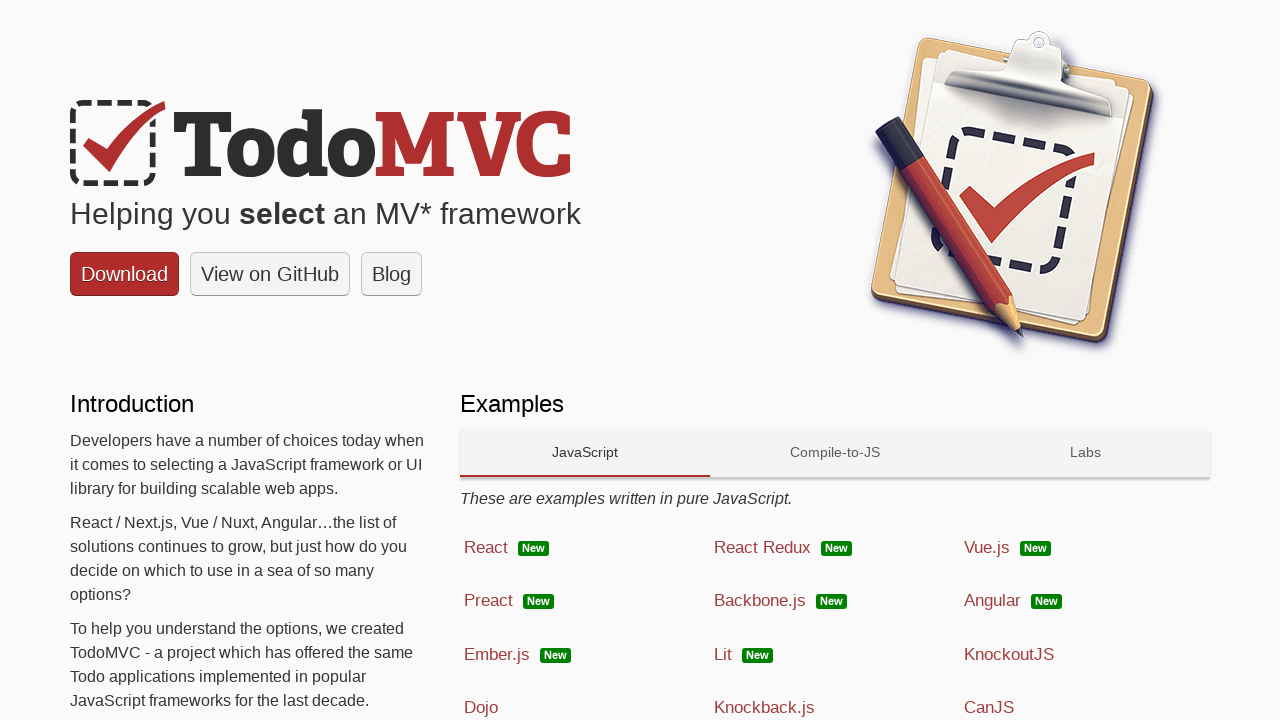

Clicked on Backbone.js technology link at (760, 601) on text=Backbone.js
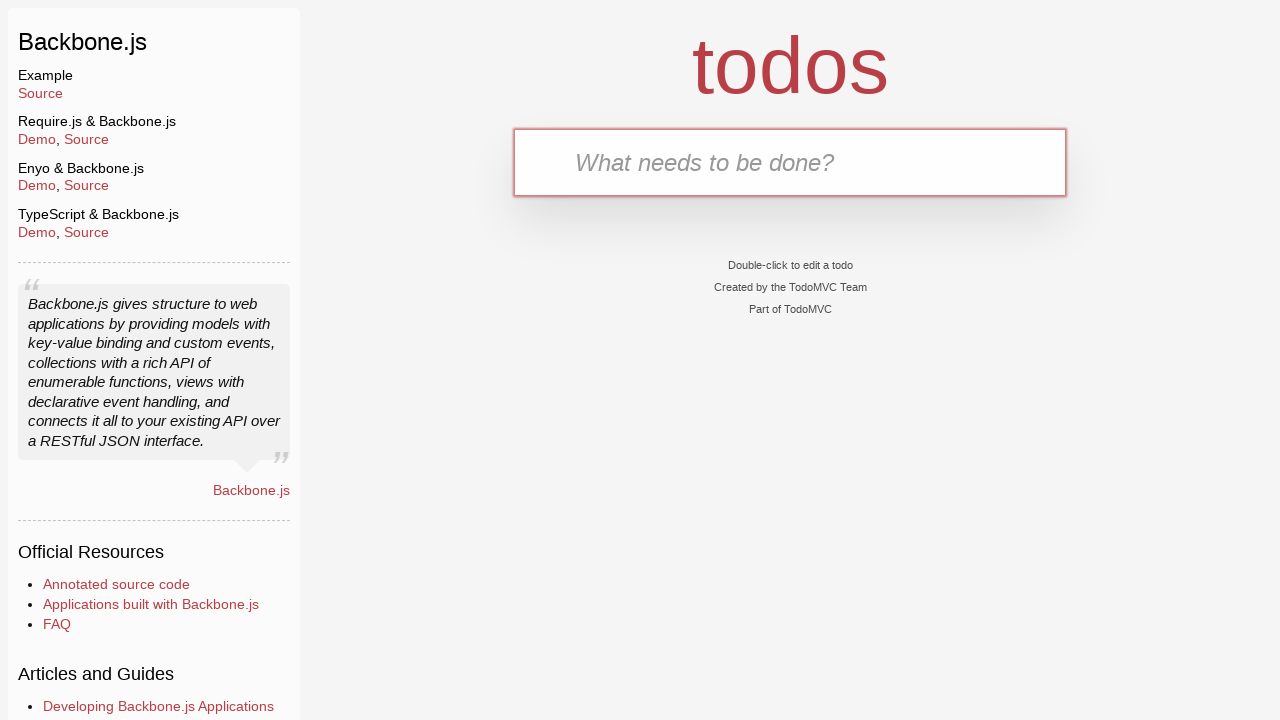

Filled first todo item: 'Clean the car' on input[placeholder='What needs to be done?']
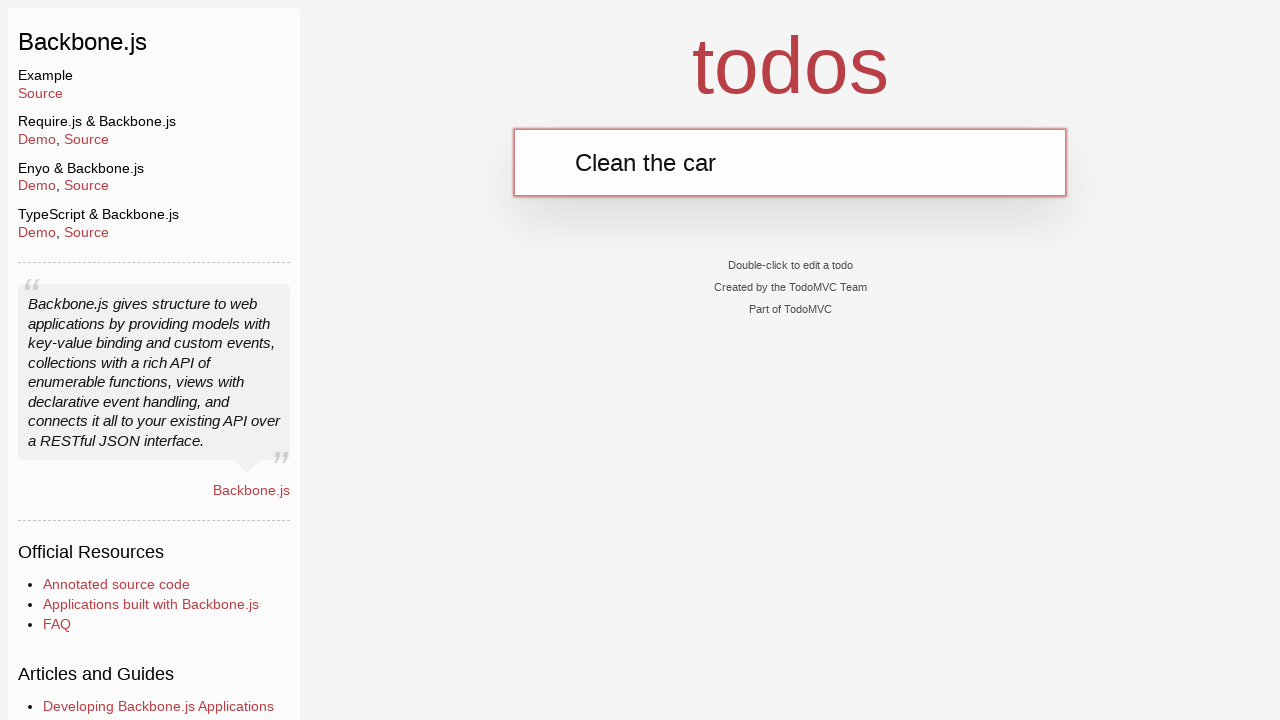

Pressed Enter to add first todo item on input[placeholder='What needs to be done?']
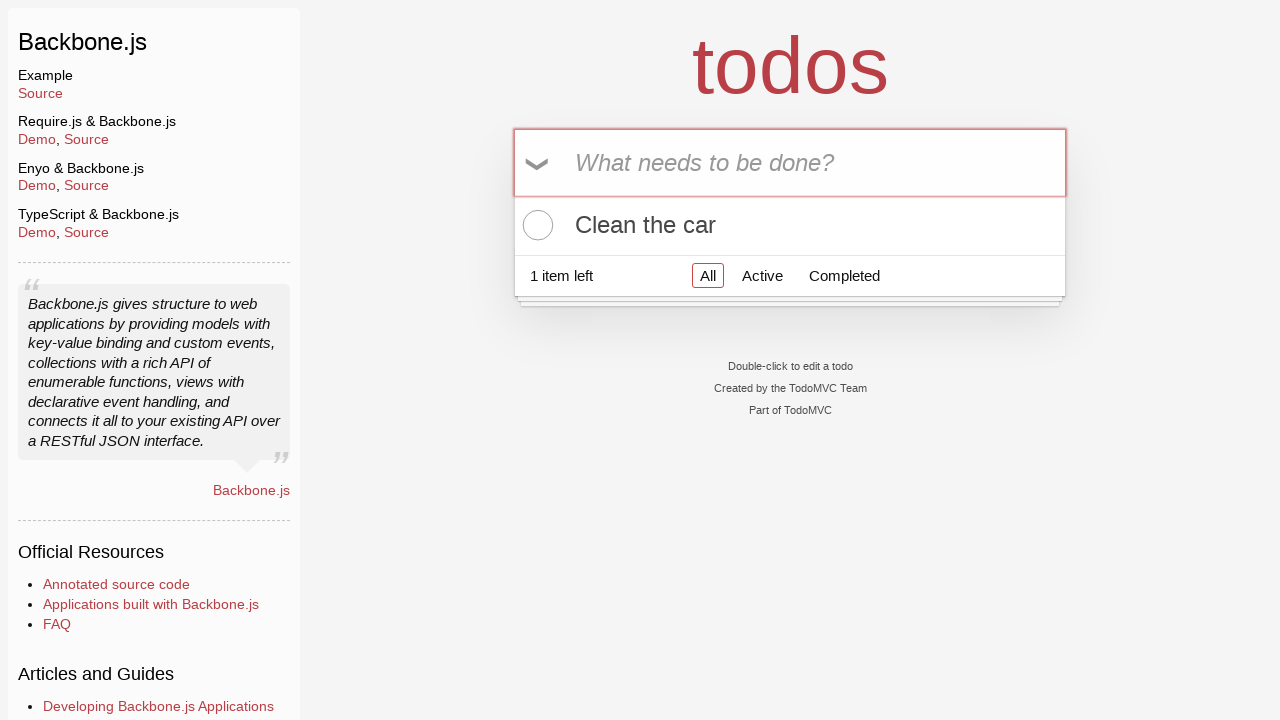

Filled second todo item: 'Clean the house' on input[placeholder='What needs to be done?']
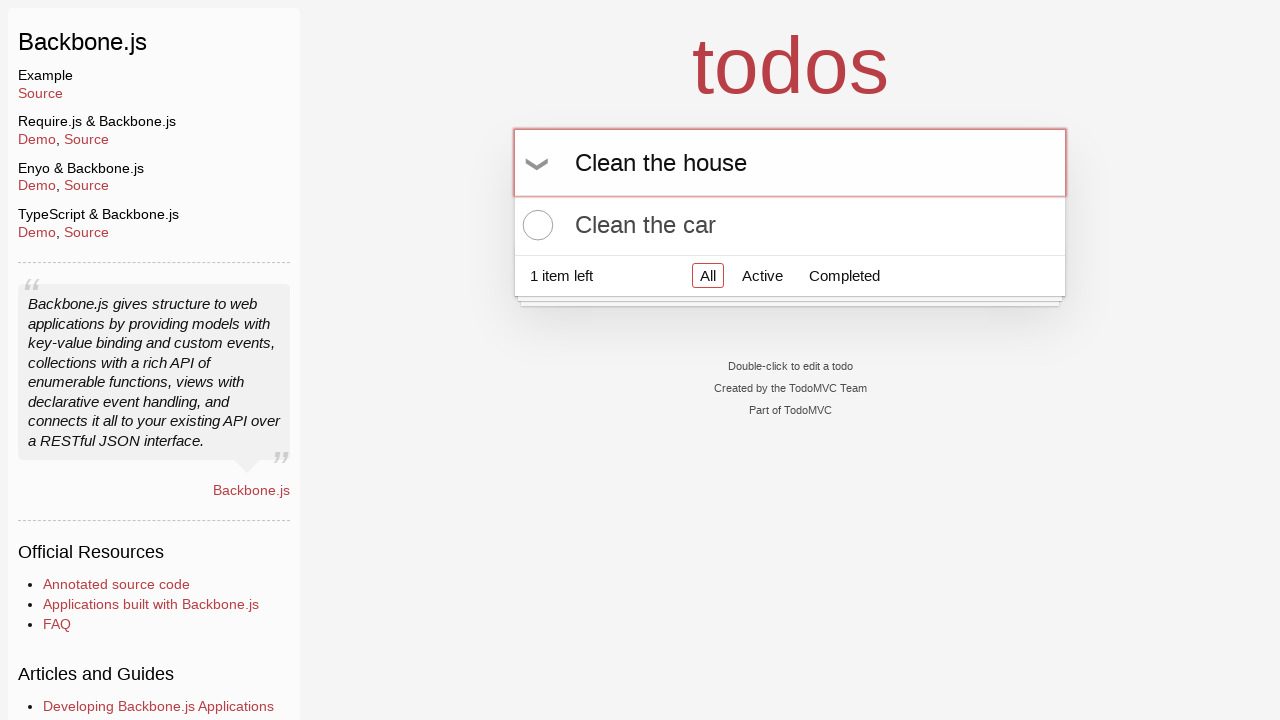

Pressed Enter to add second todo item on input[placeholder='What needs to be done?']
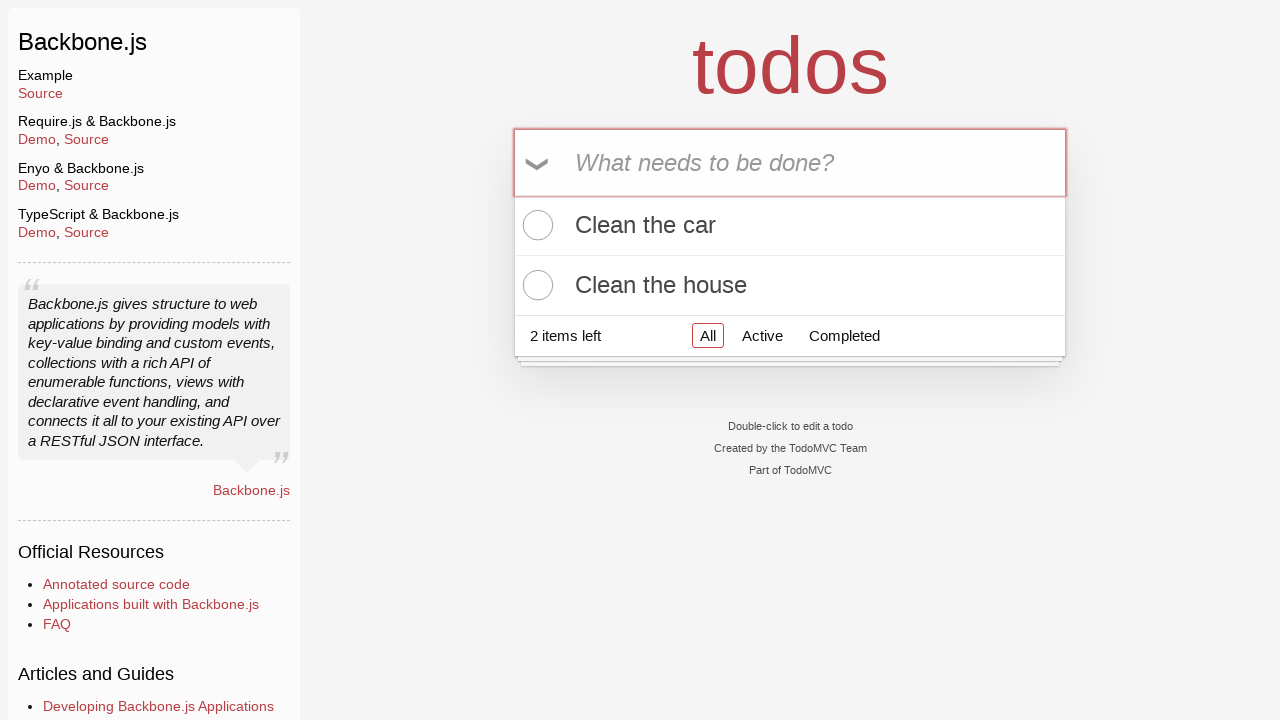

Filled third todo item: 'Buy Ketchup' on input[placeholder='What needs to be done?']
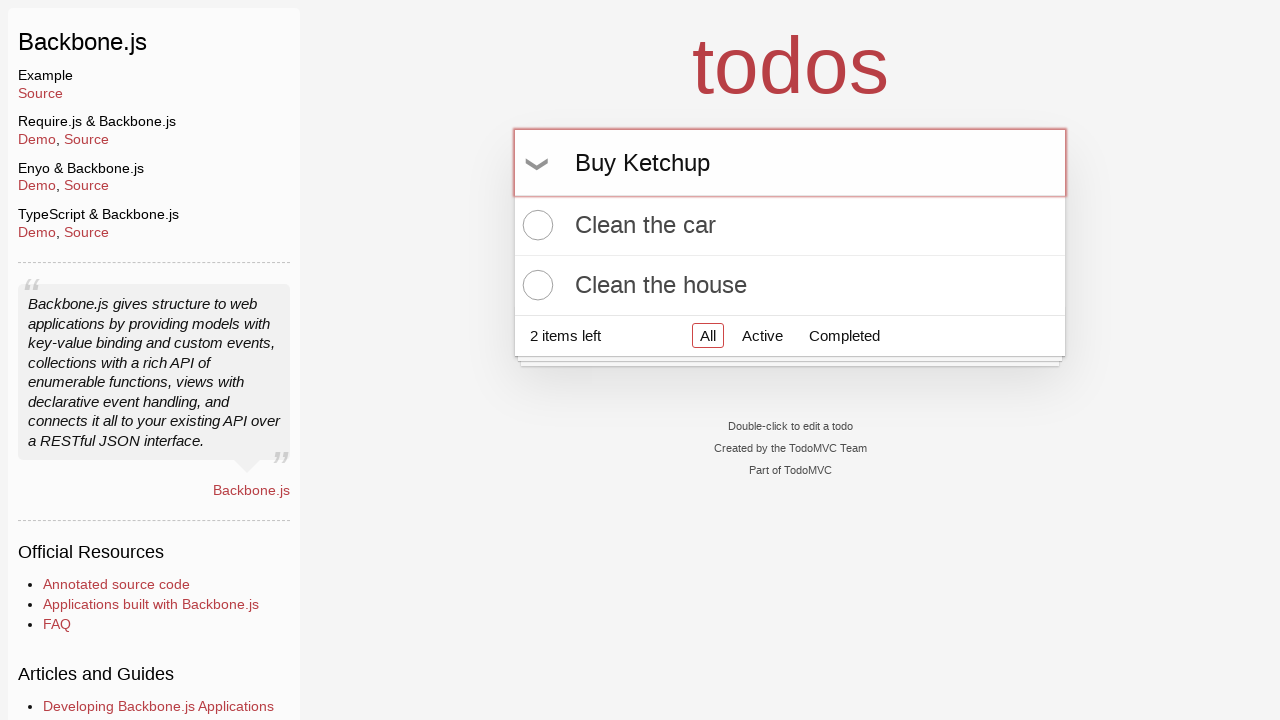

Pressed Enter to add third todo item on input[placeholder='What needs to be done?']
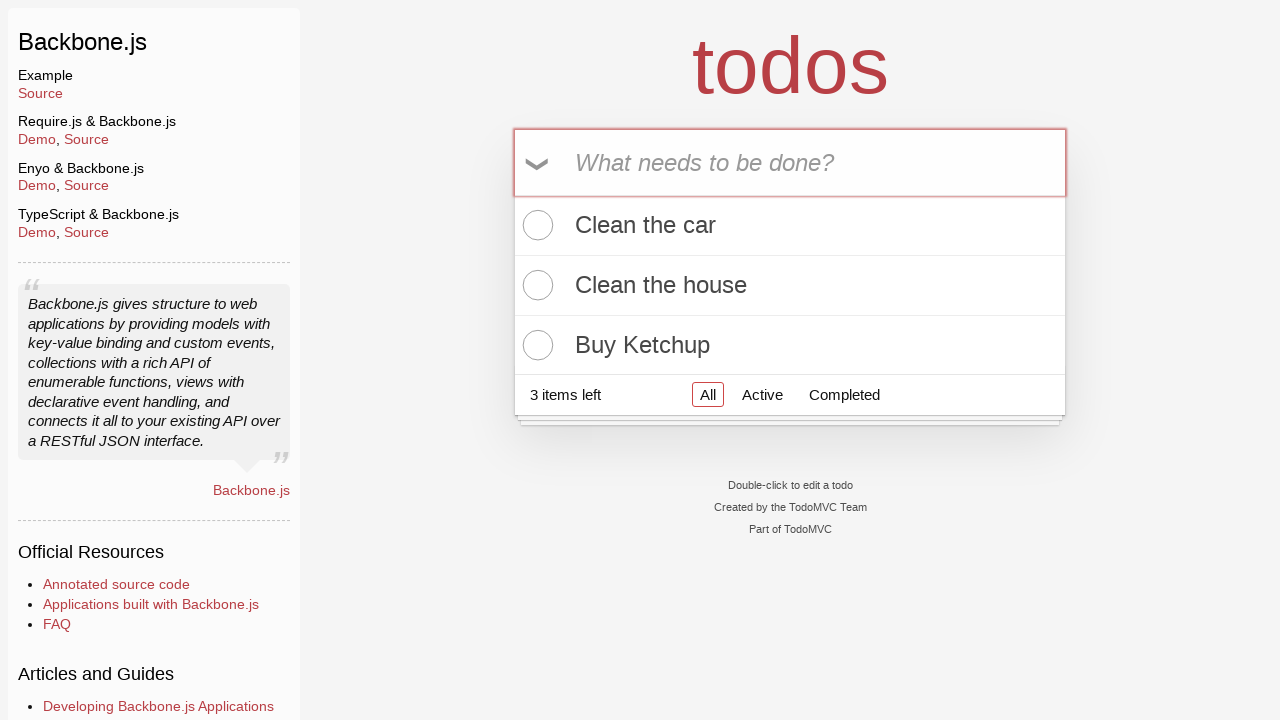

Marked 'Buy Ketchup' todo item as complete at (535, 345) on xpath=//label[text()='Buy Ketchup']/preceding-sibling::input
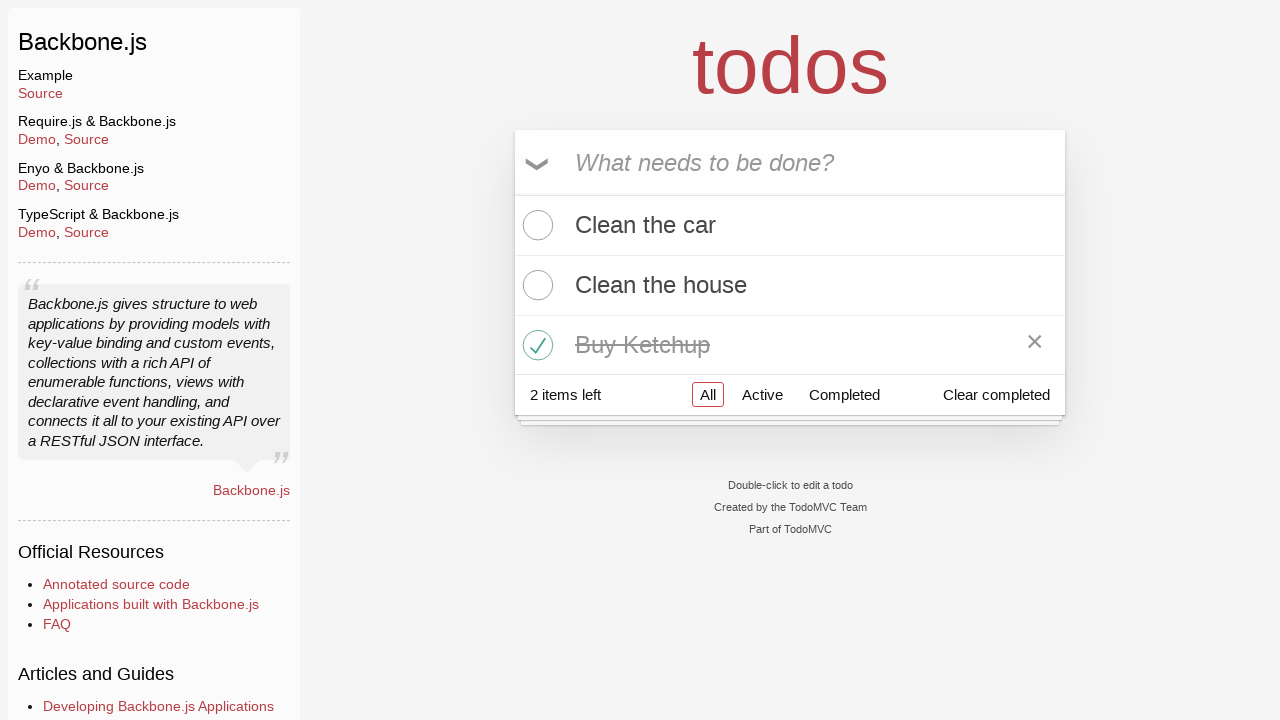

Verified that 2 items remain in the todo list
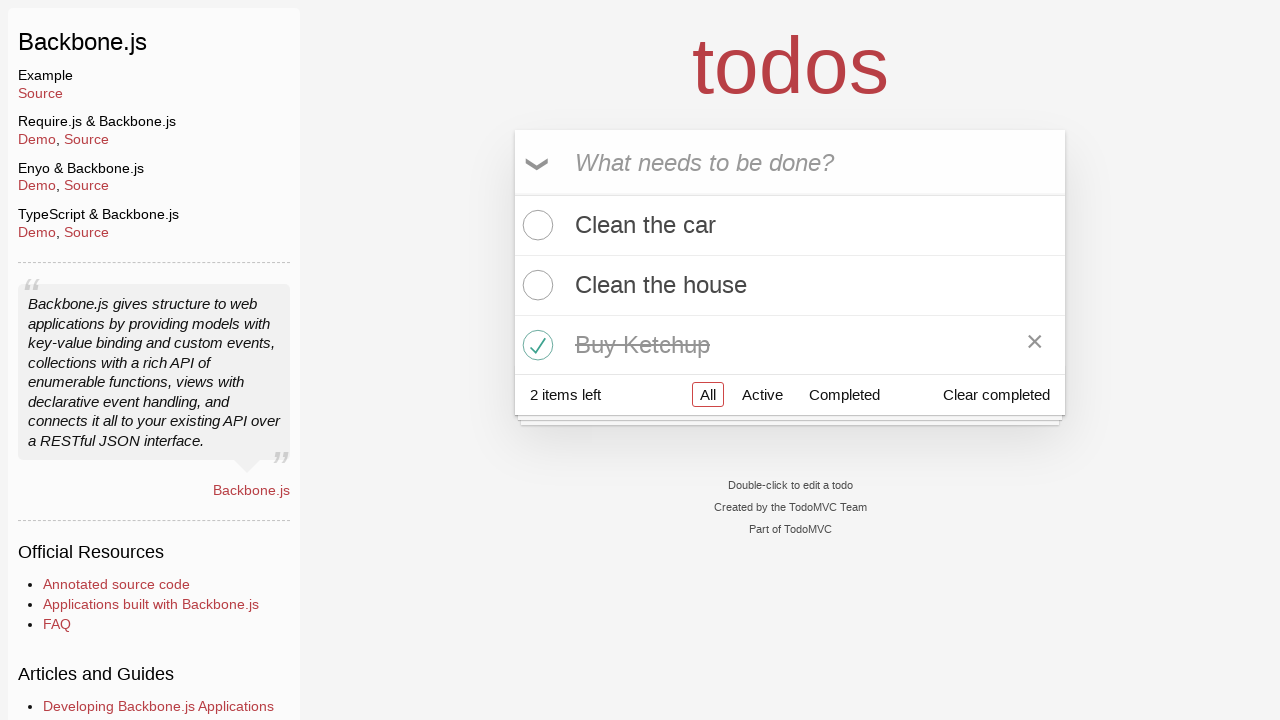

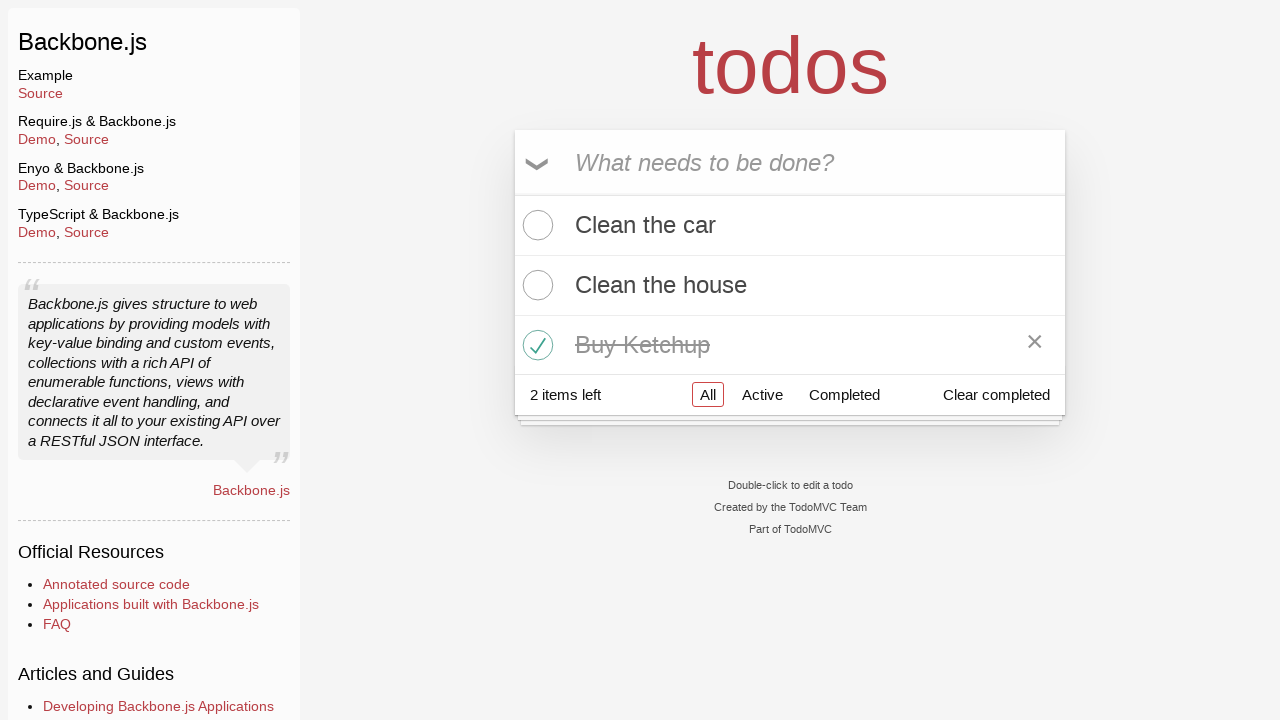